Tests key press functionality by pressing DOWN arrow key and verifying the displayed result

Starting URL: http://the-internet.herokuapp.com/

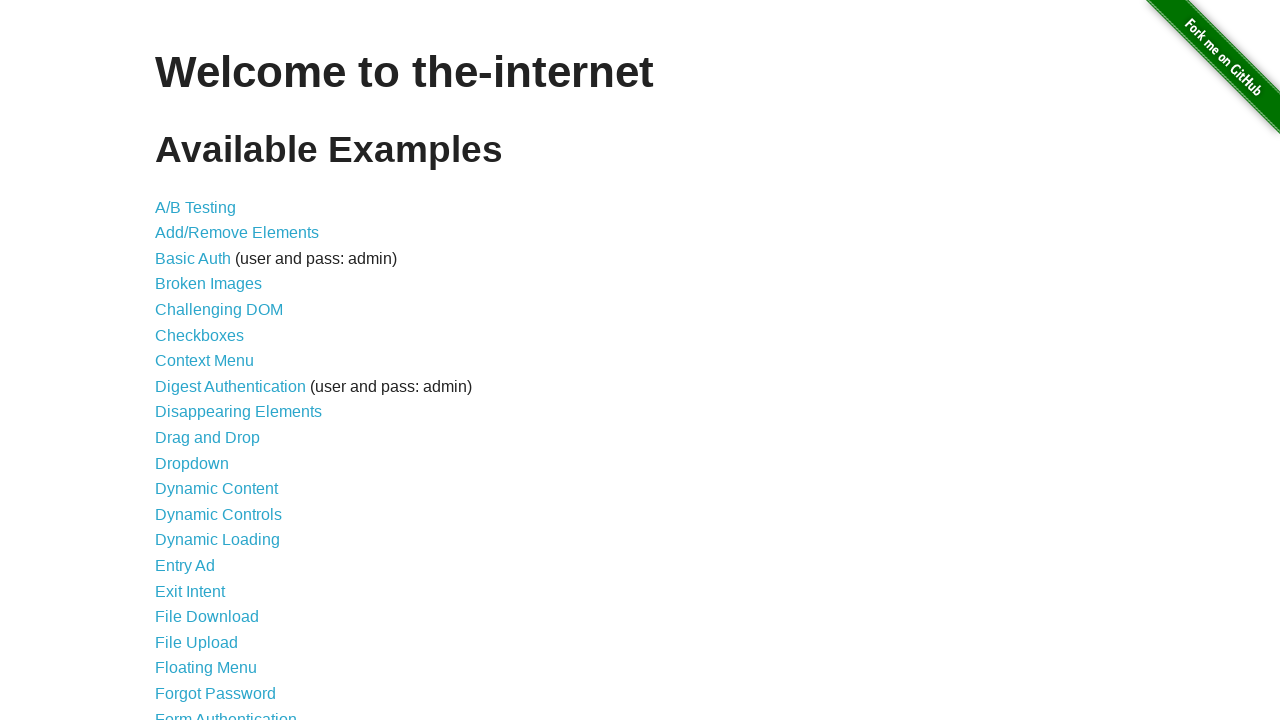

Clicked on Key Presses link at (200, 360) on text='Key Presses'
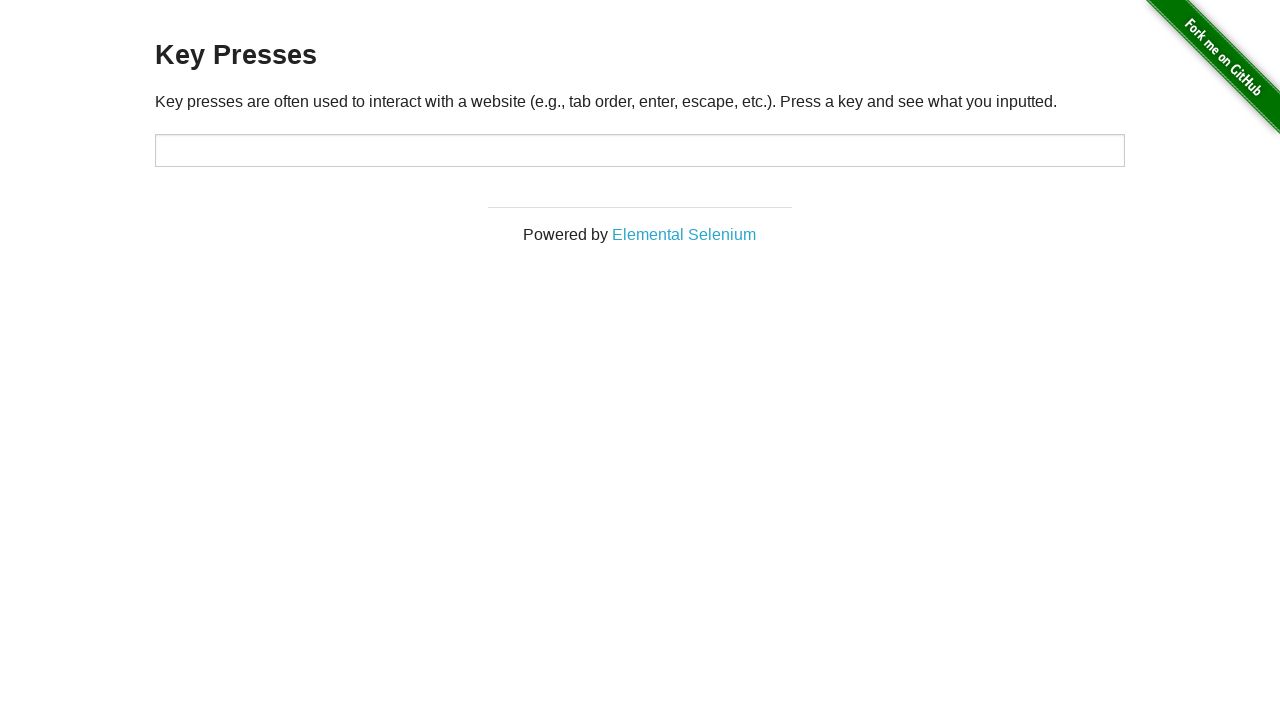

Pressed DOWN arrow key
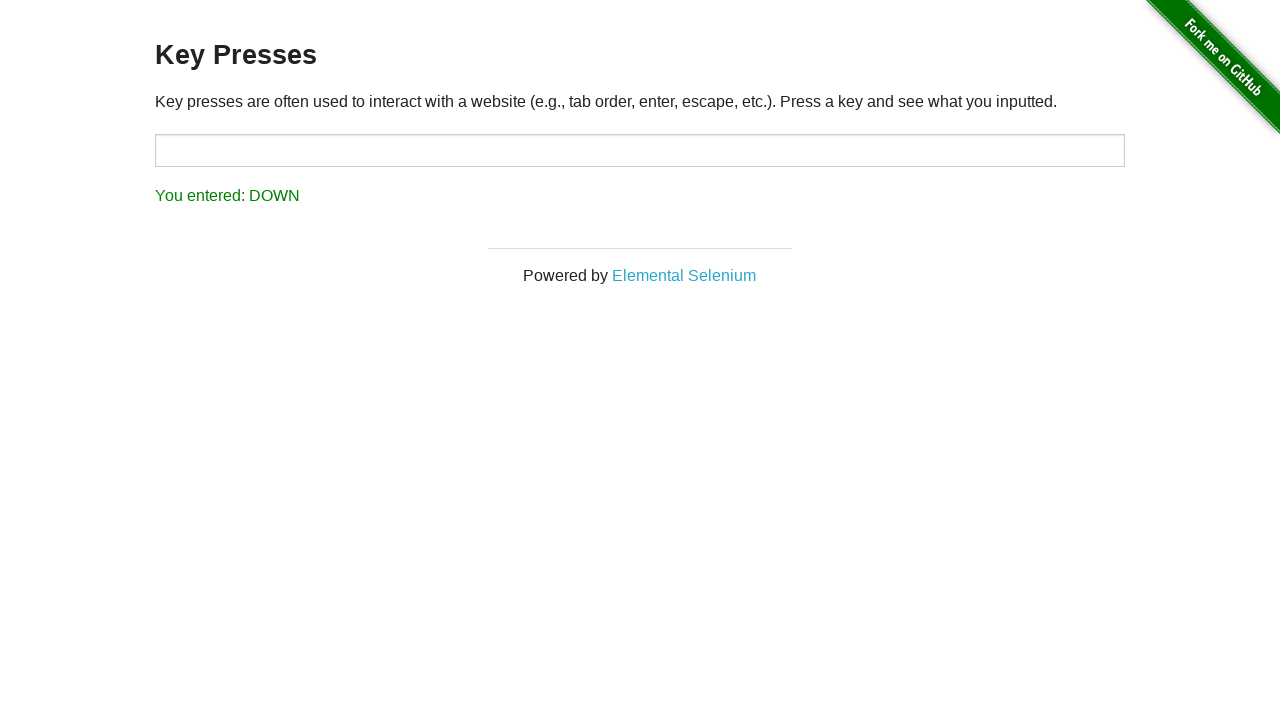

Retrieved result text content
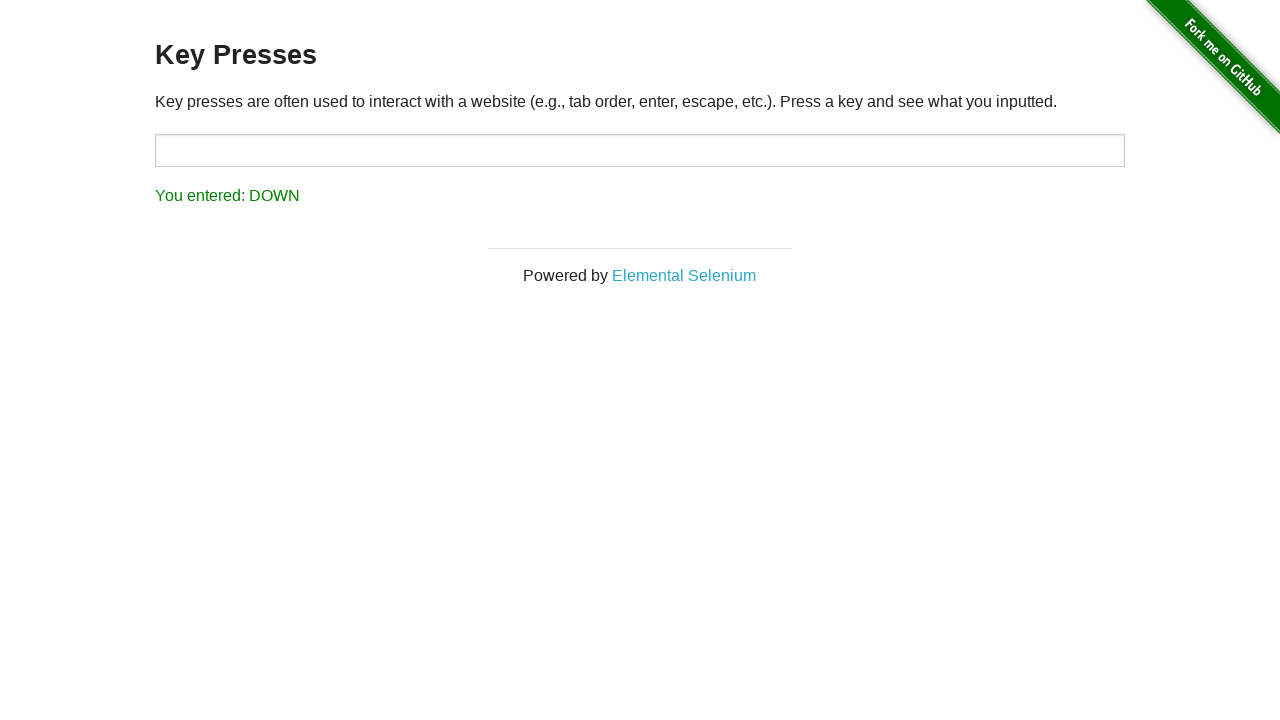

Verified result text matches expected value 'You entered: DOWN'
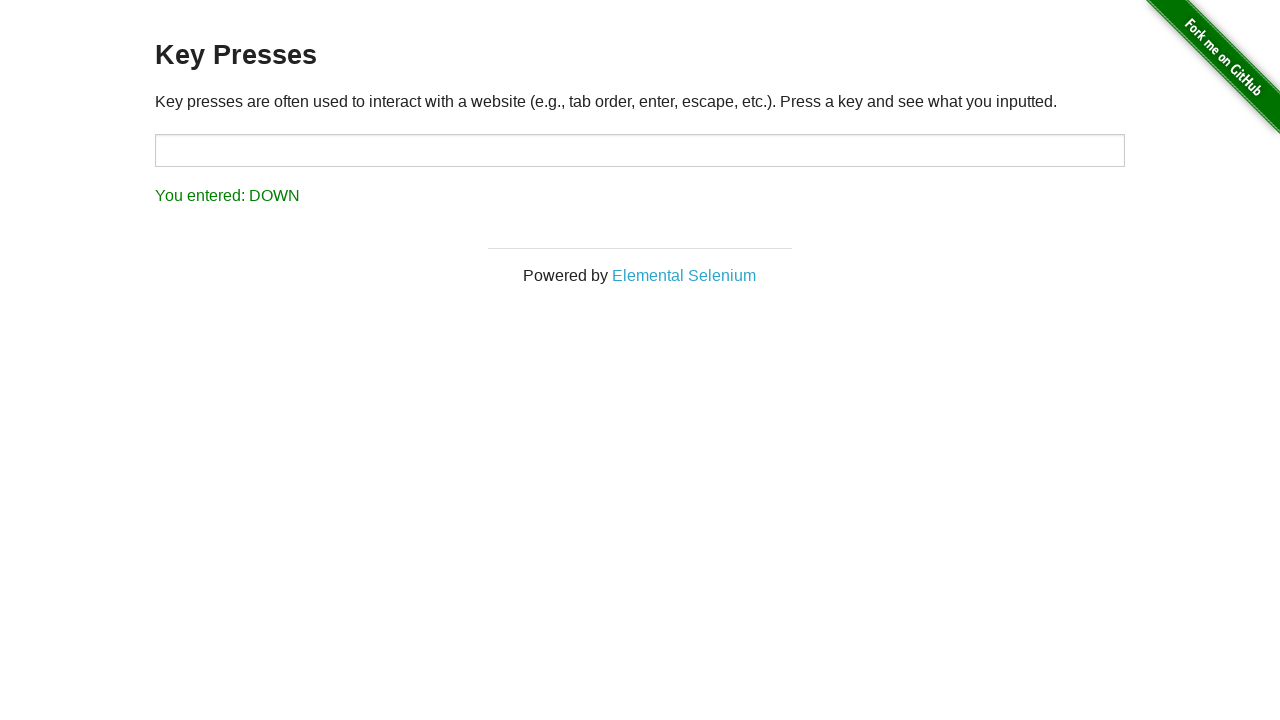

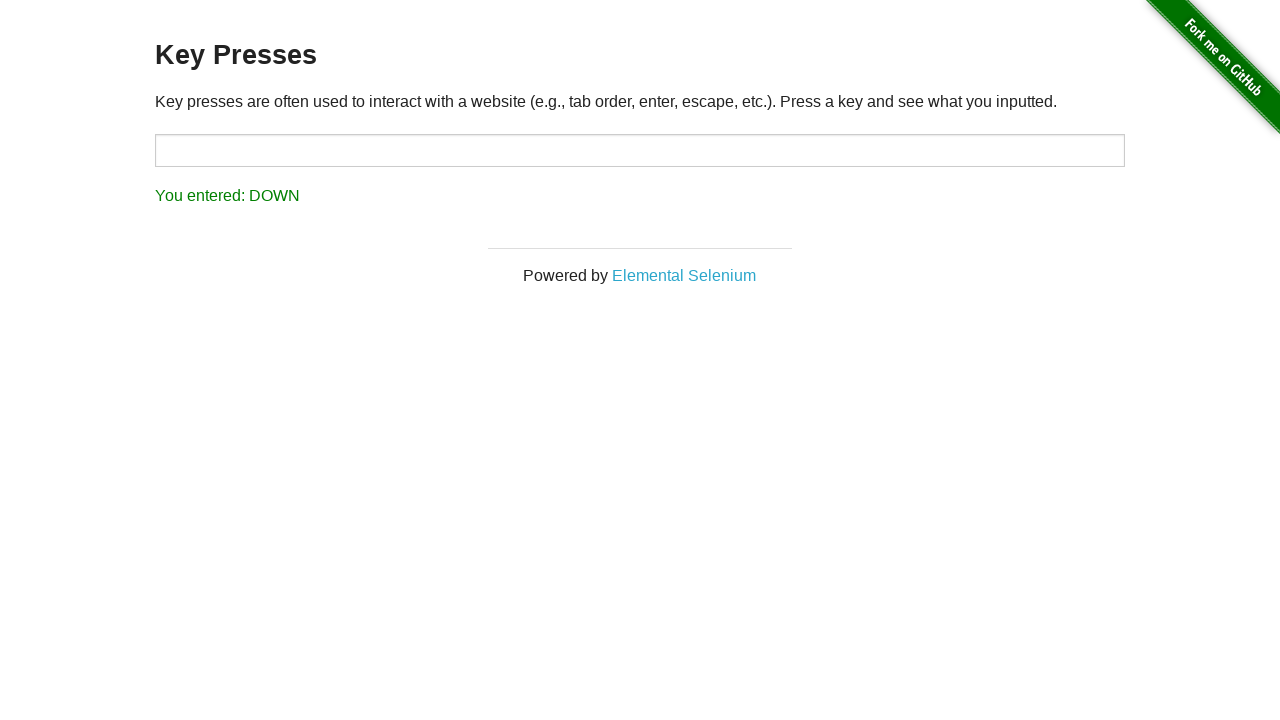